Tests various input field operations including typing text, appending text, checking if fields are disabled, clearing text, retrieving values, and using keyboard navigation

Starting URL: https://www.leafground.com/input.xhtml

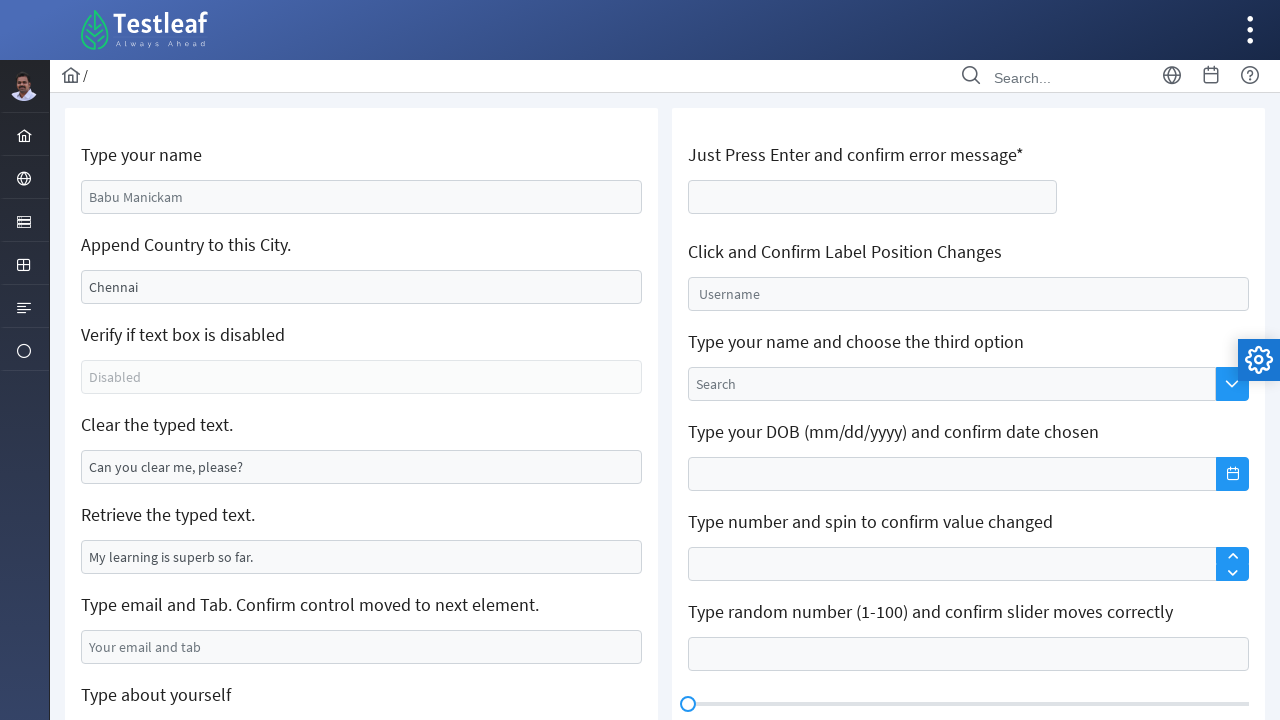

Typed 'Yasasri Banuka' in name field on input[name='j_idt88:name']
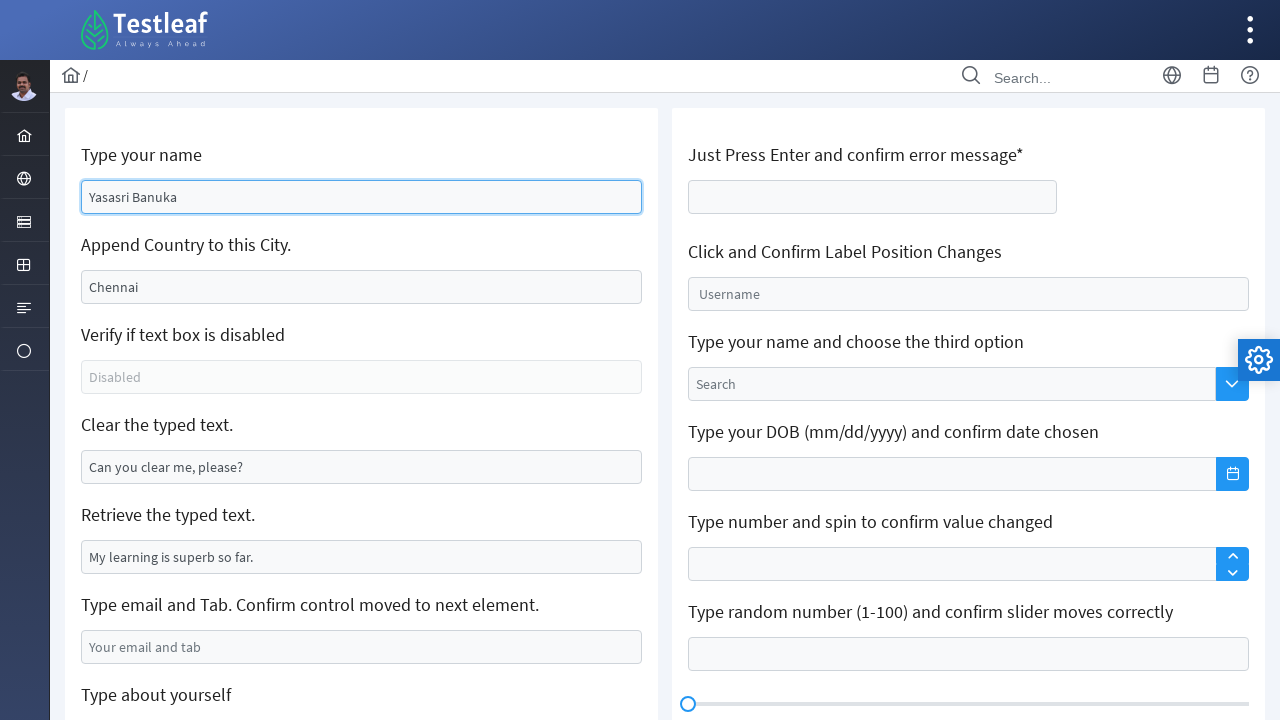

Filled city field with 'Colombo' on input#j_idt88\:j_idt91
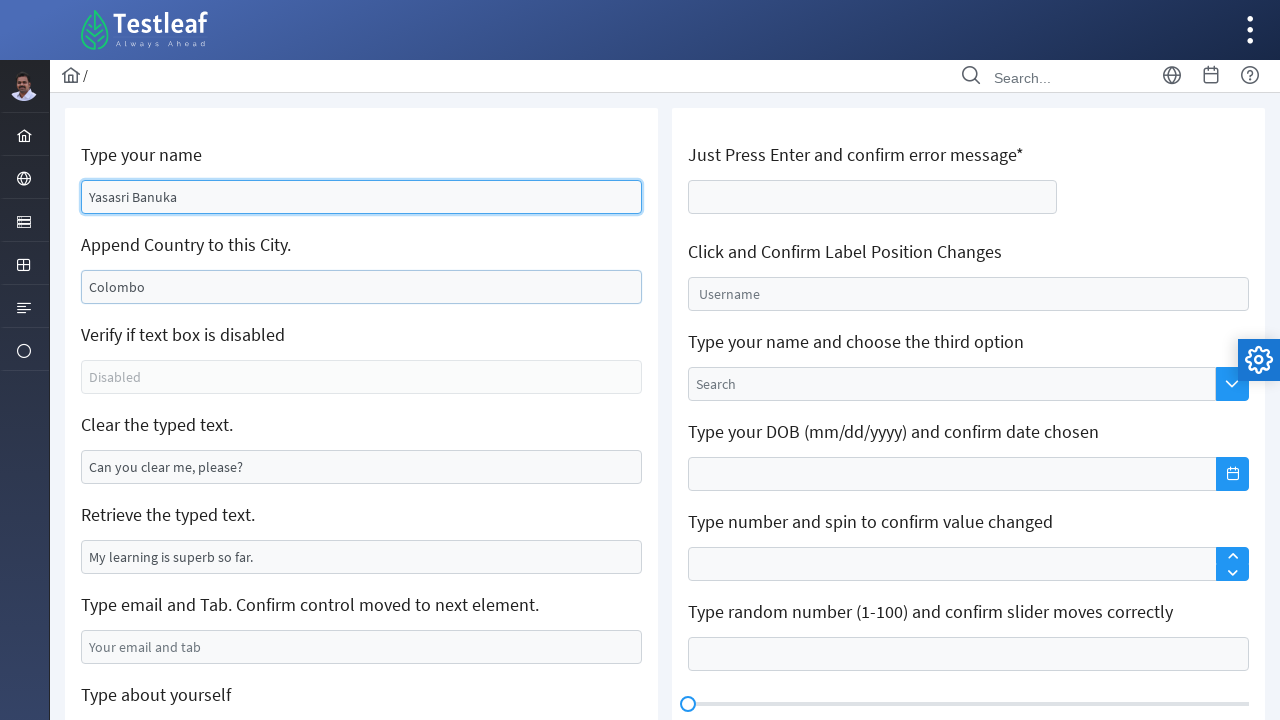

Checked if text box is enabled: False
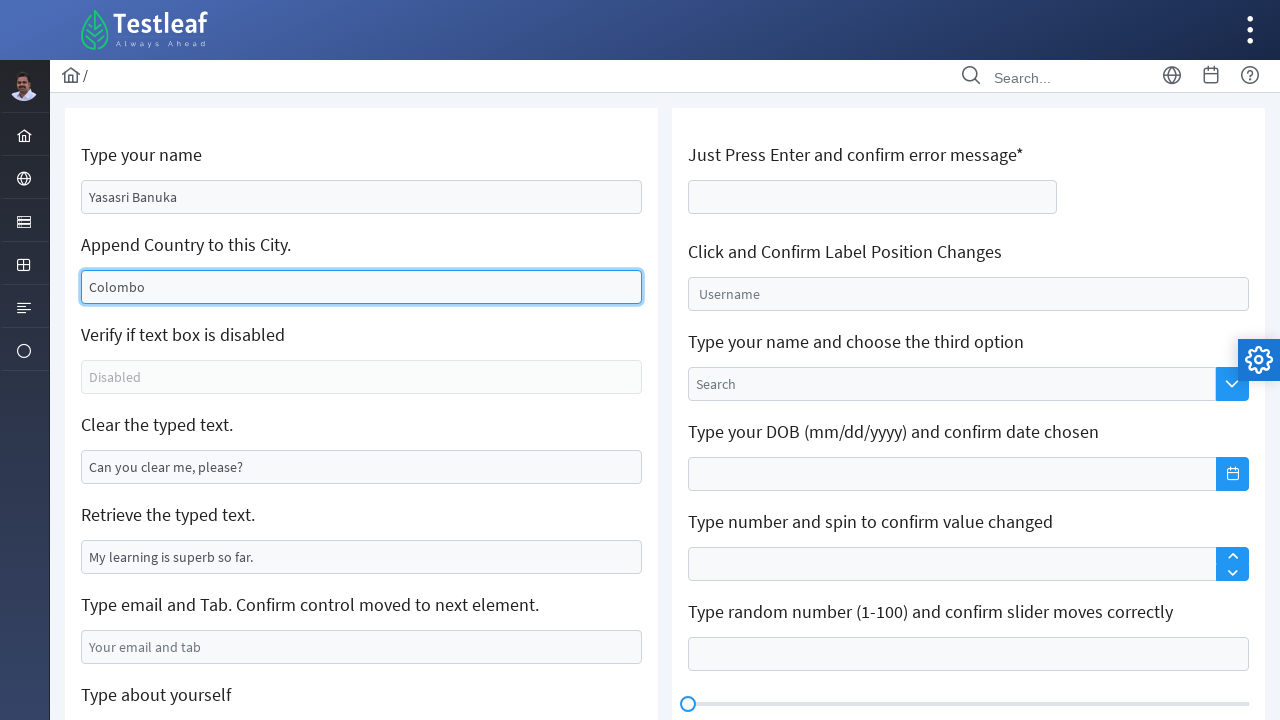

Cleared text from input field on xpath=//*[@id='j_idt88:j_idt95']
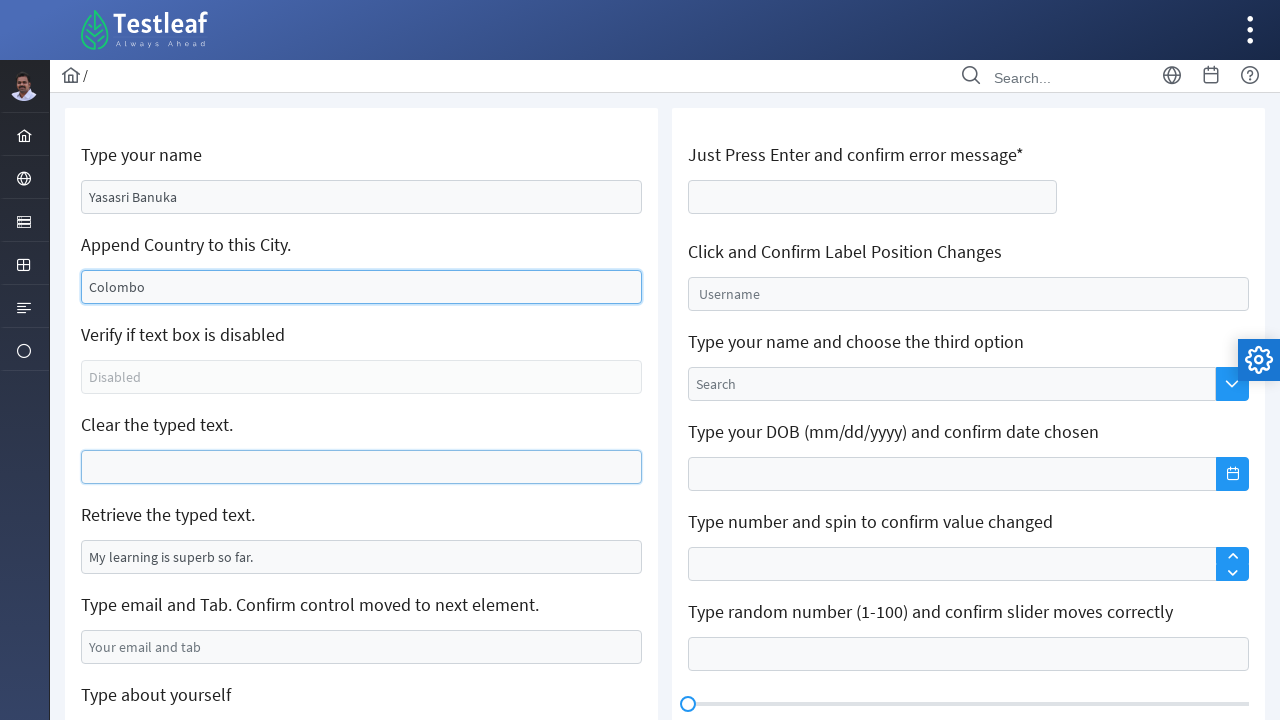

Retrieved text value from input field: My learning is superb so far.
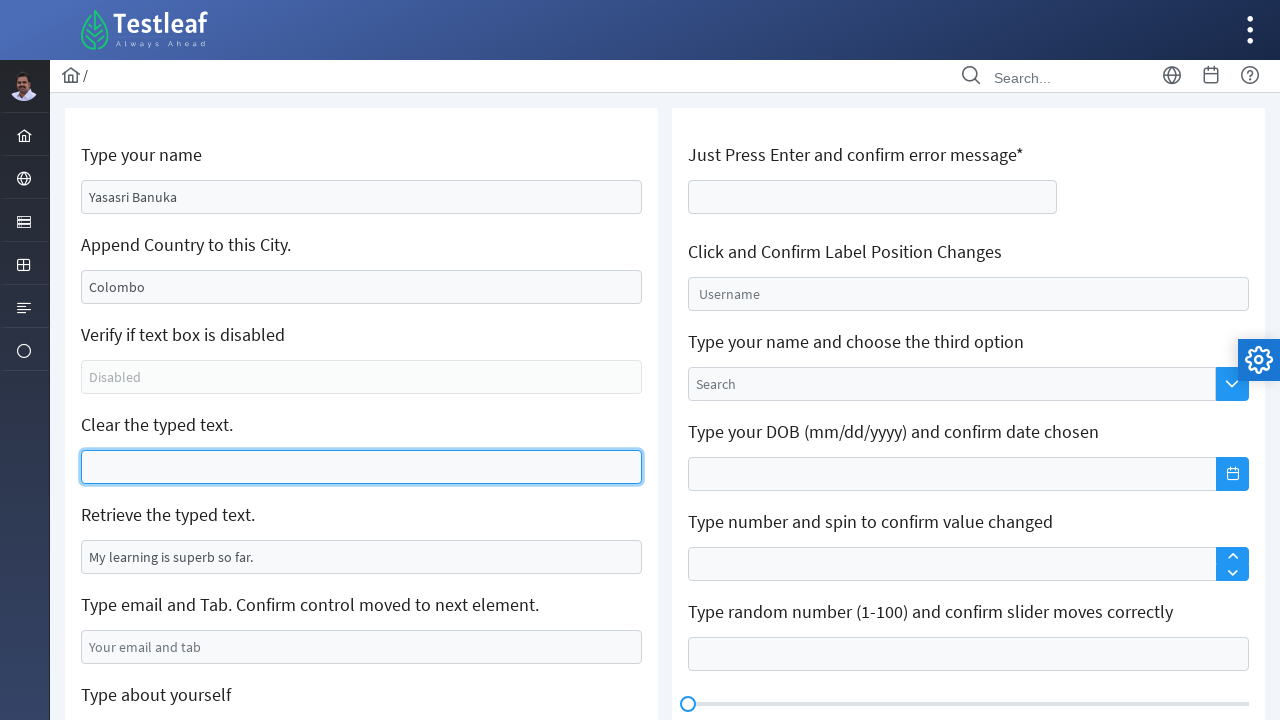

Typed 'banukadias@gmail.com' in email field on input#j_idt88\:j_idt99
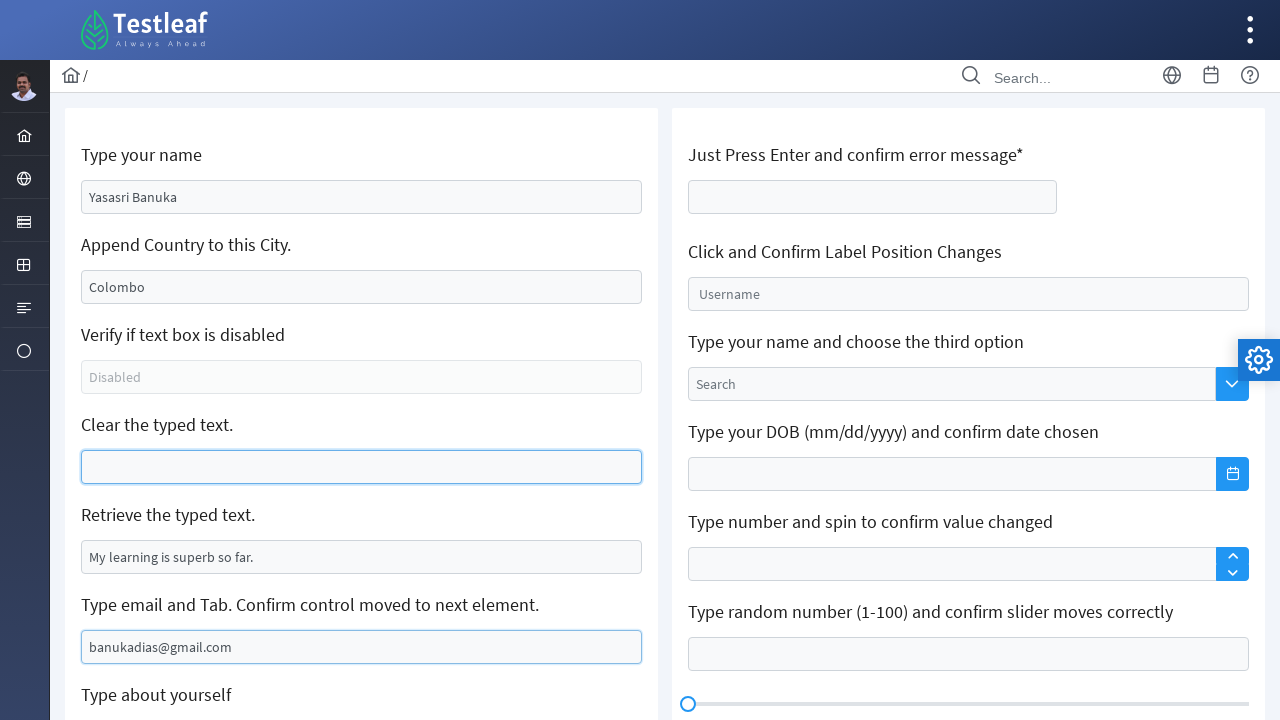

Pressed Tab key to move focus to next element on input#j_idt88\:j_idt99
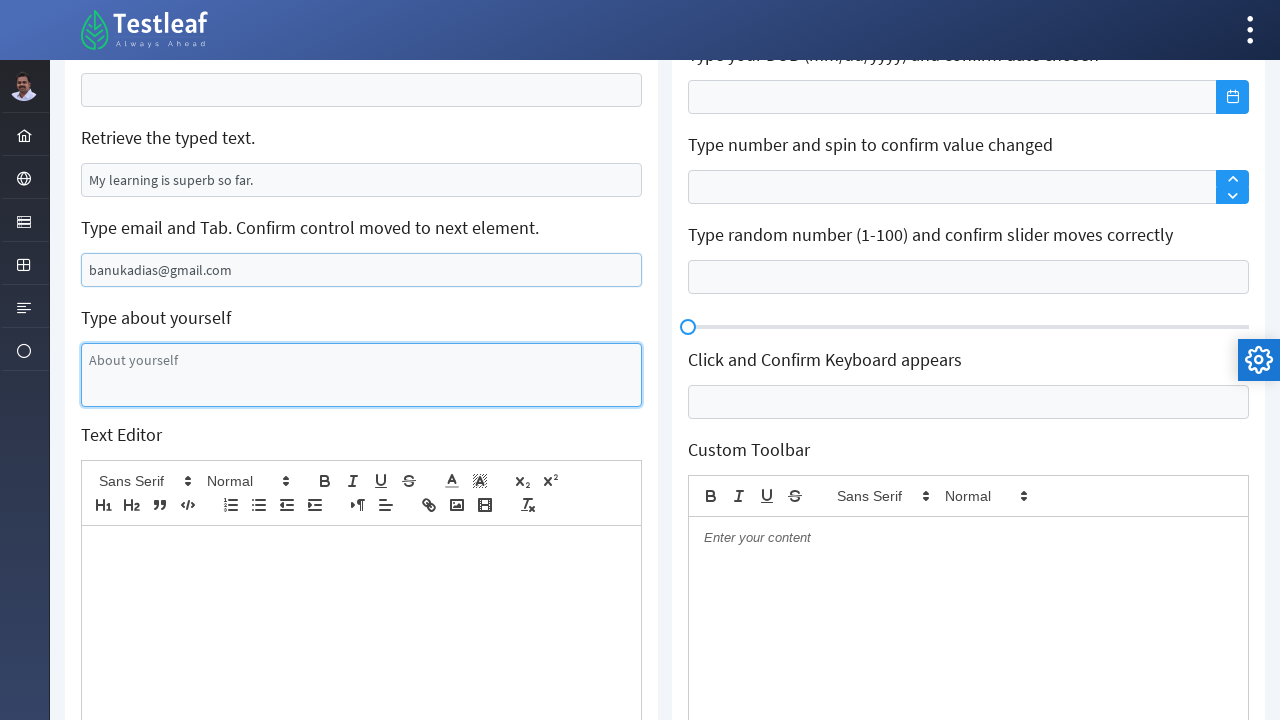

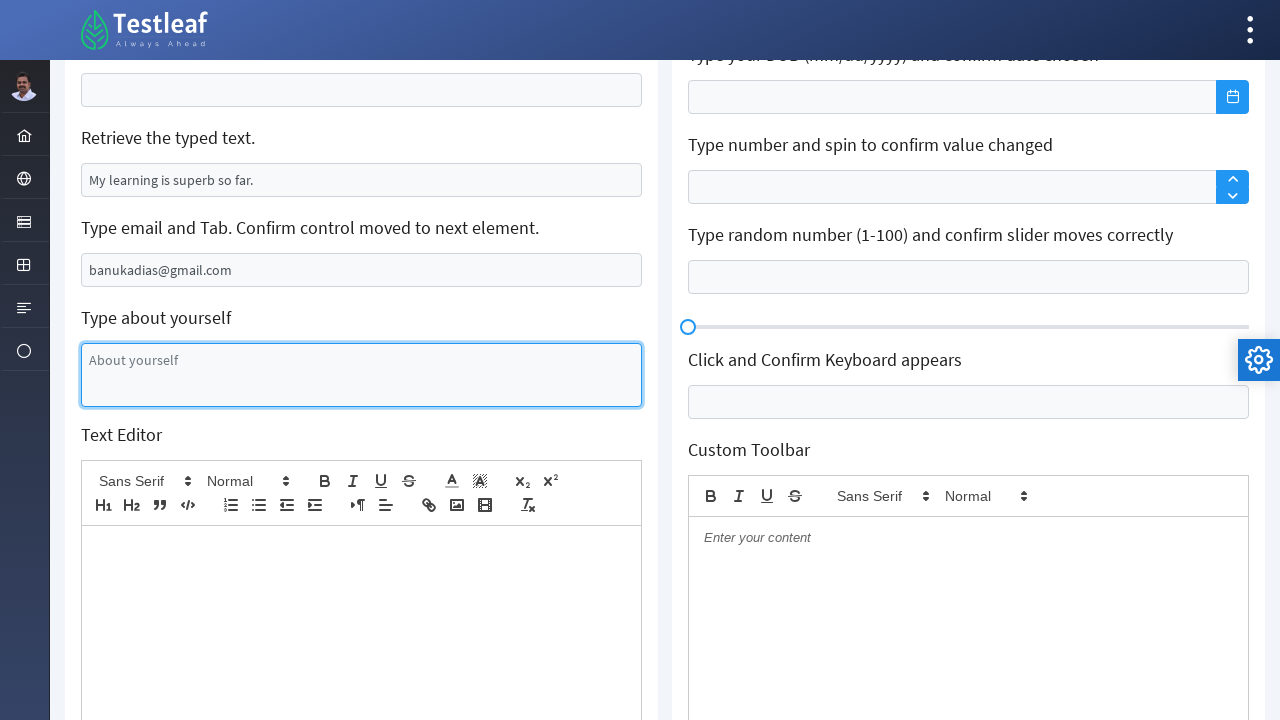